Navigates to Neste Latvia fuel prices page and verifies that the fuel price table with price information is displayed

Starting URL: https://www.neste.lv/lv/content/degvielas-cenas

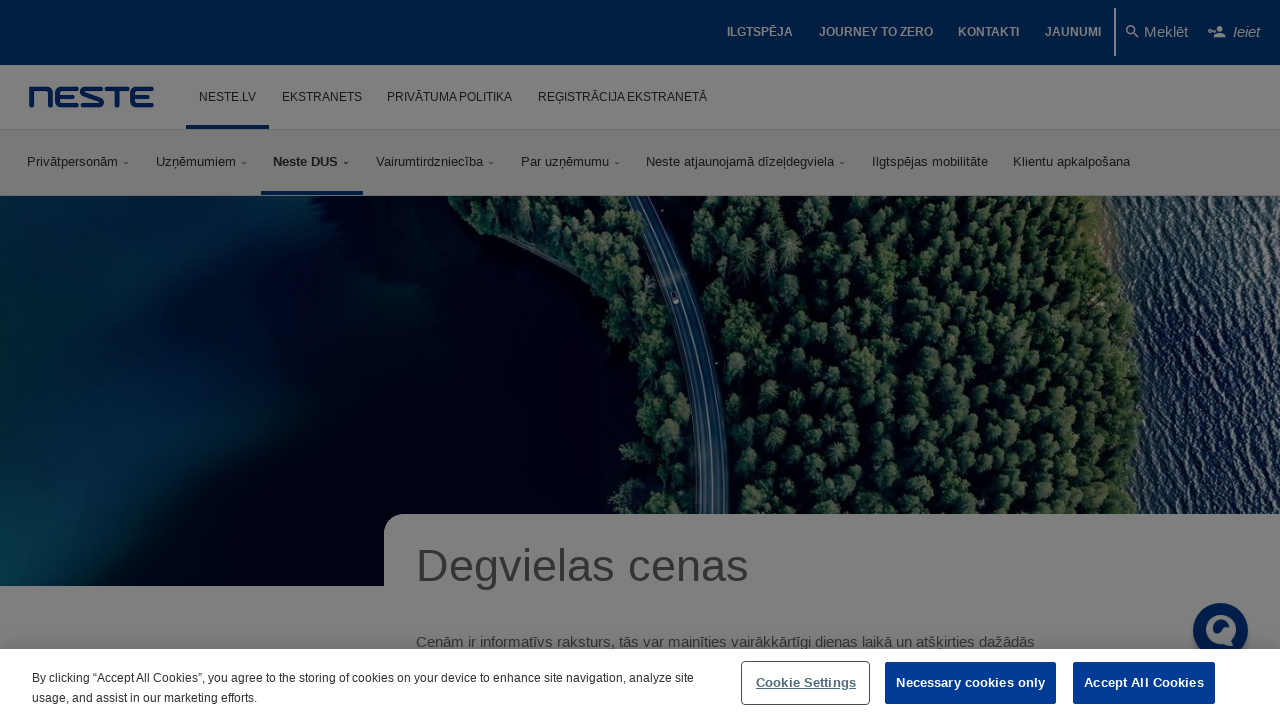

Navigated to Neste Latvia fuel prices page
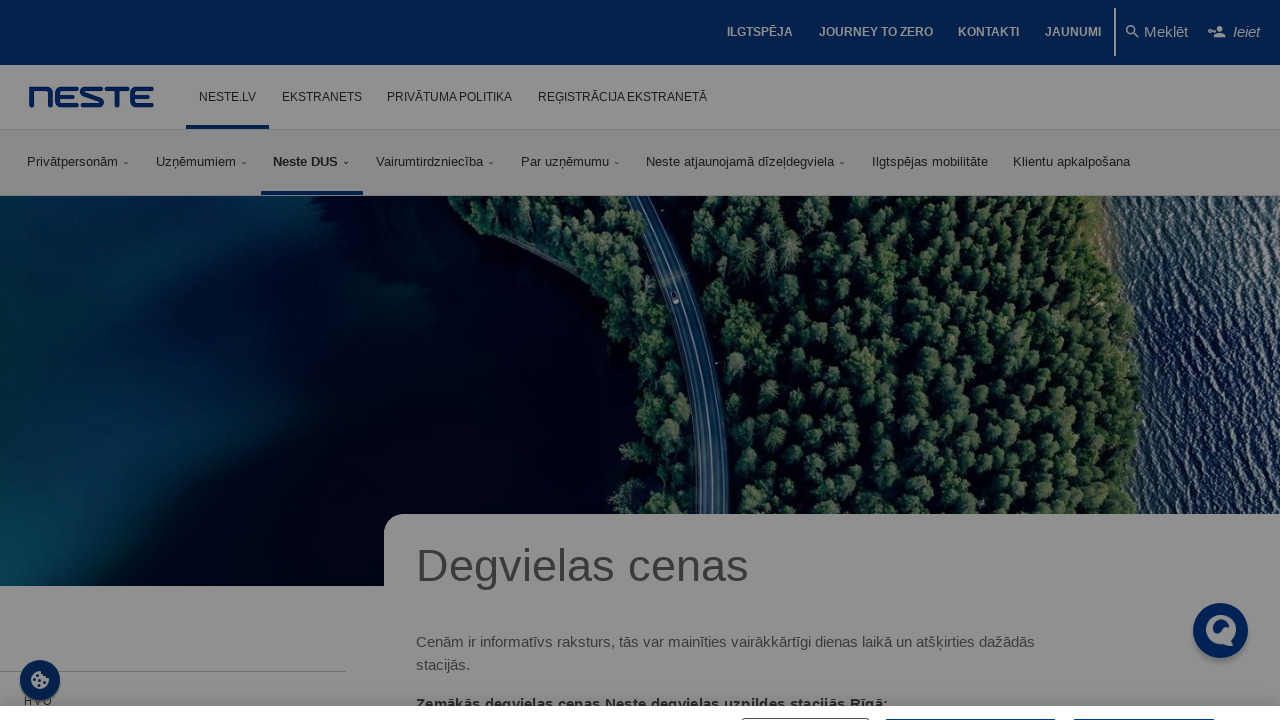

Fuel prices table loaded and price element is visible
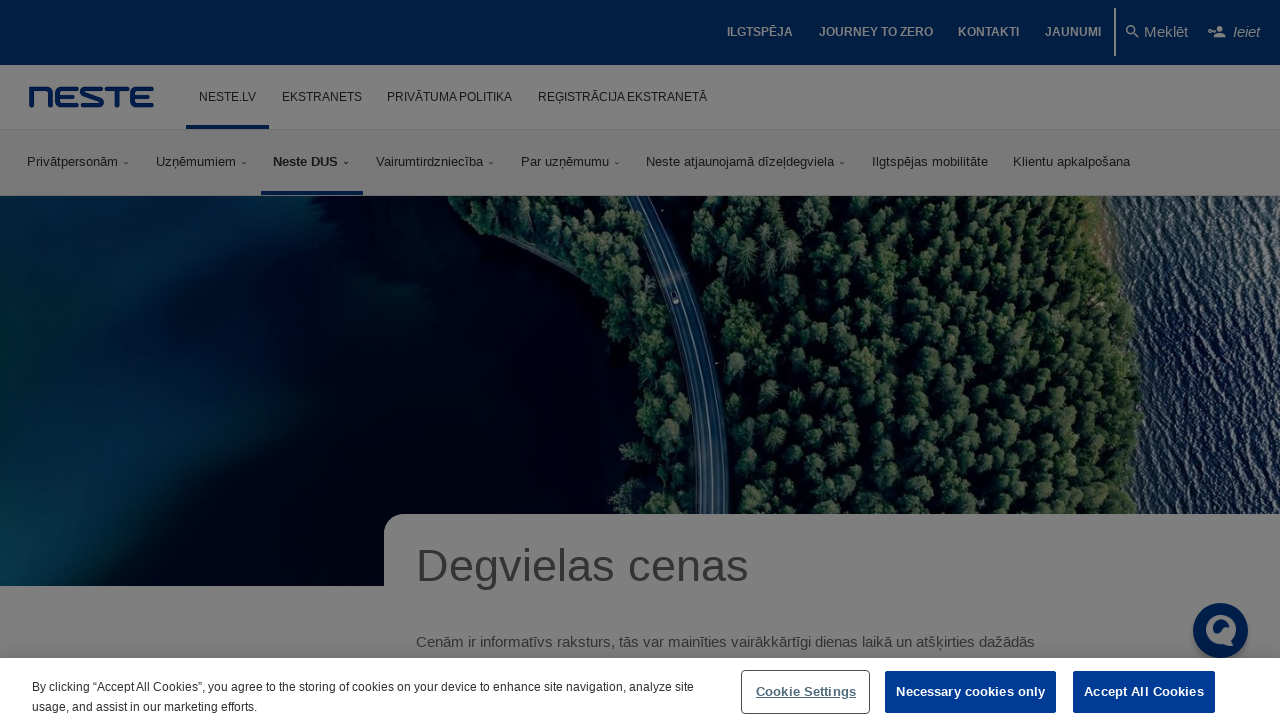

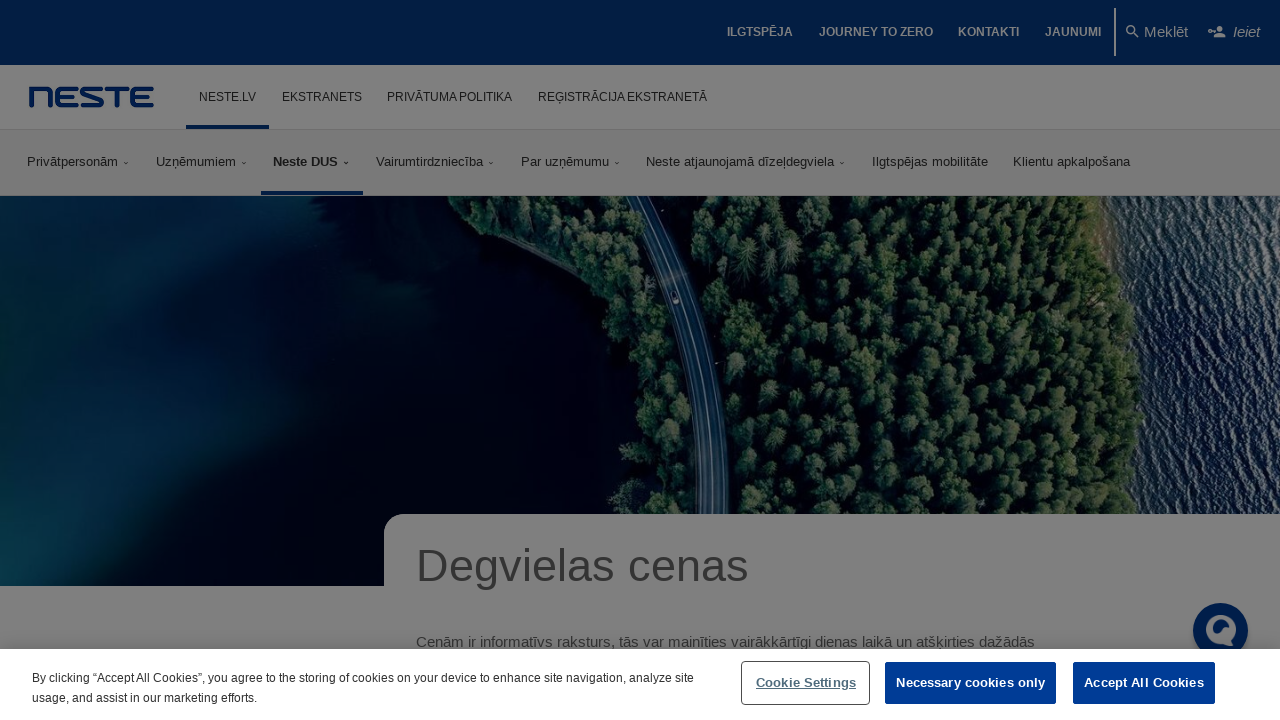